Tests drag and drop functionality by dragging element A to element B's position, then dragging element B back to element A's position

Starting URL: https://the-internet.herokuapp.com/drag_and_drop

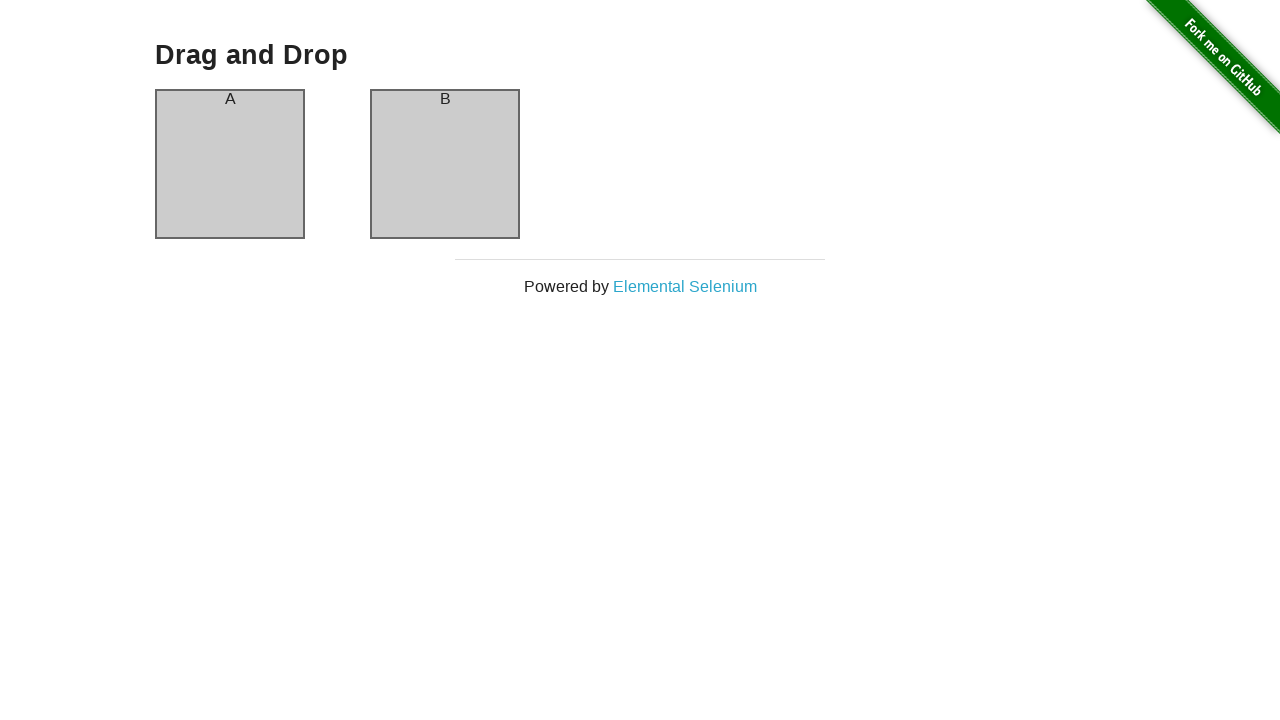

Located element A (column-a)
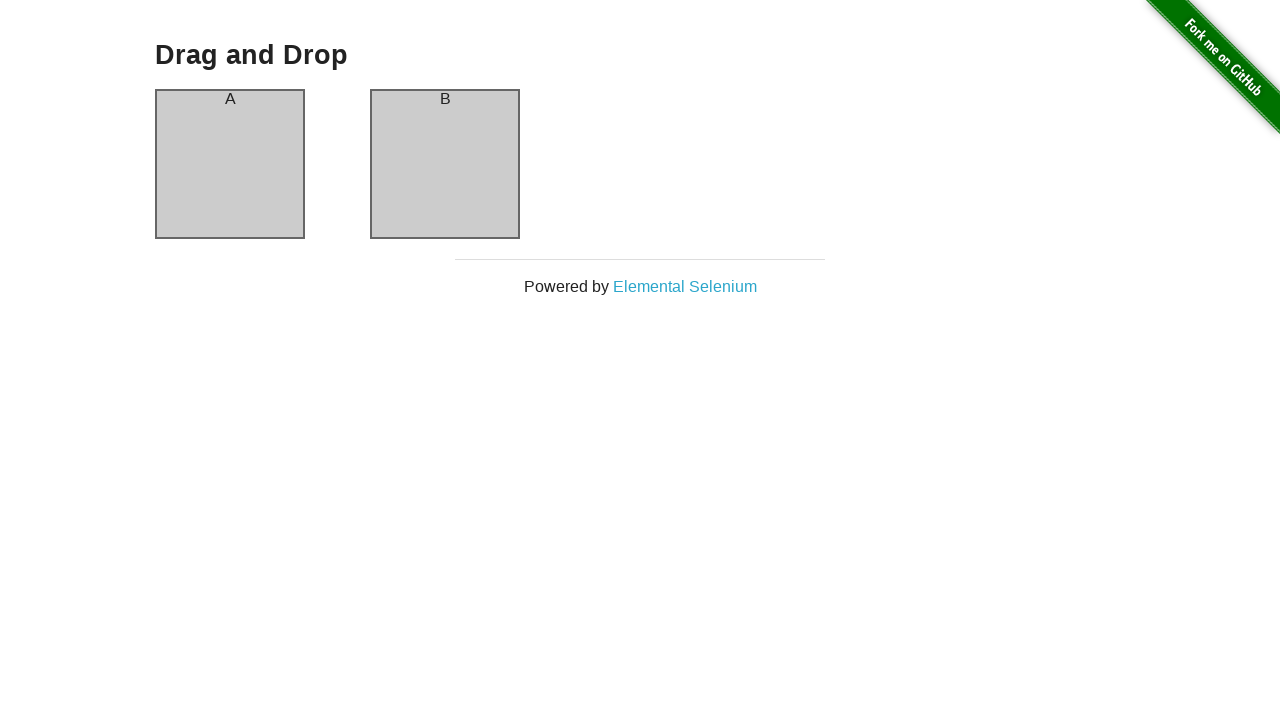

Located element B (column-b)
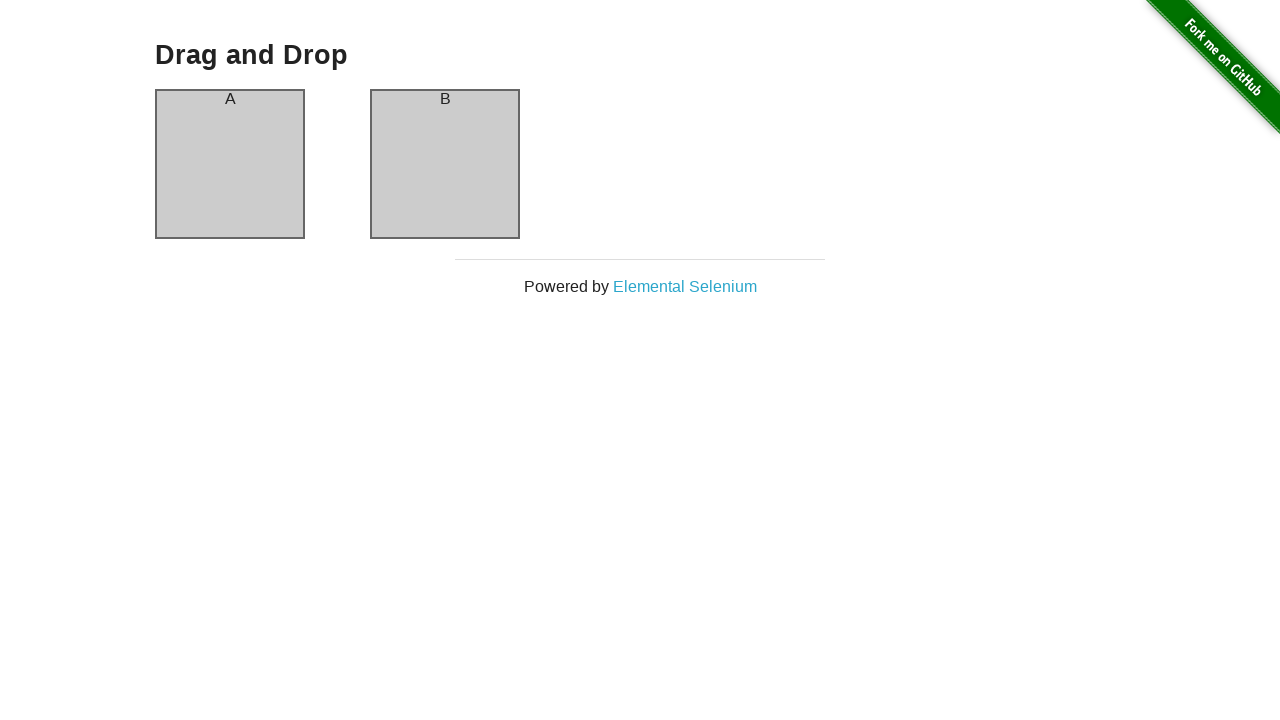

Dragged element A to element B's position at (445, 164)
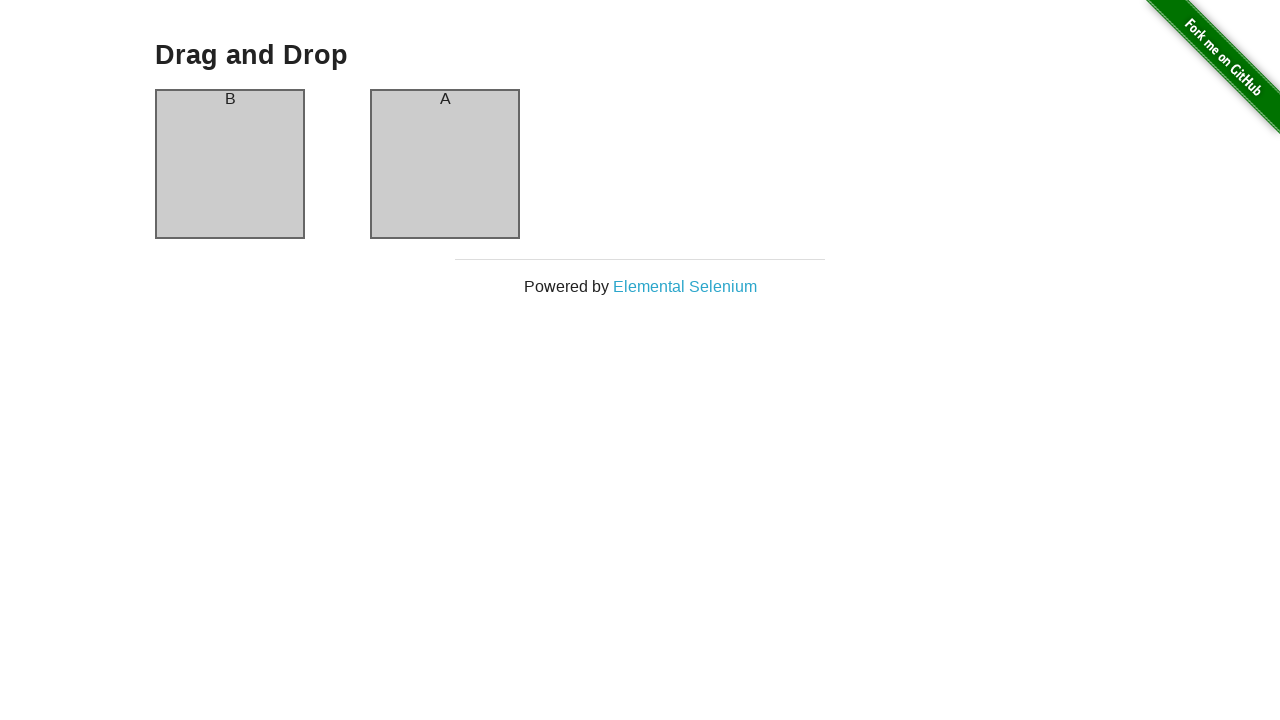

Dragged element B back to element A's position at (230, 164)
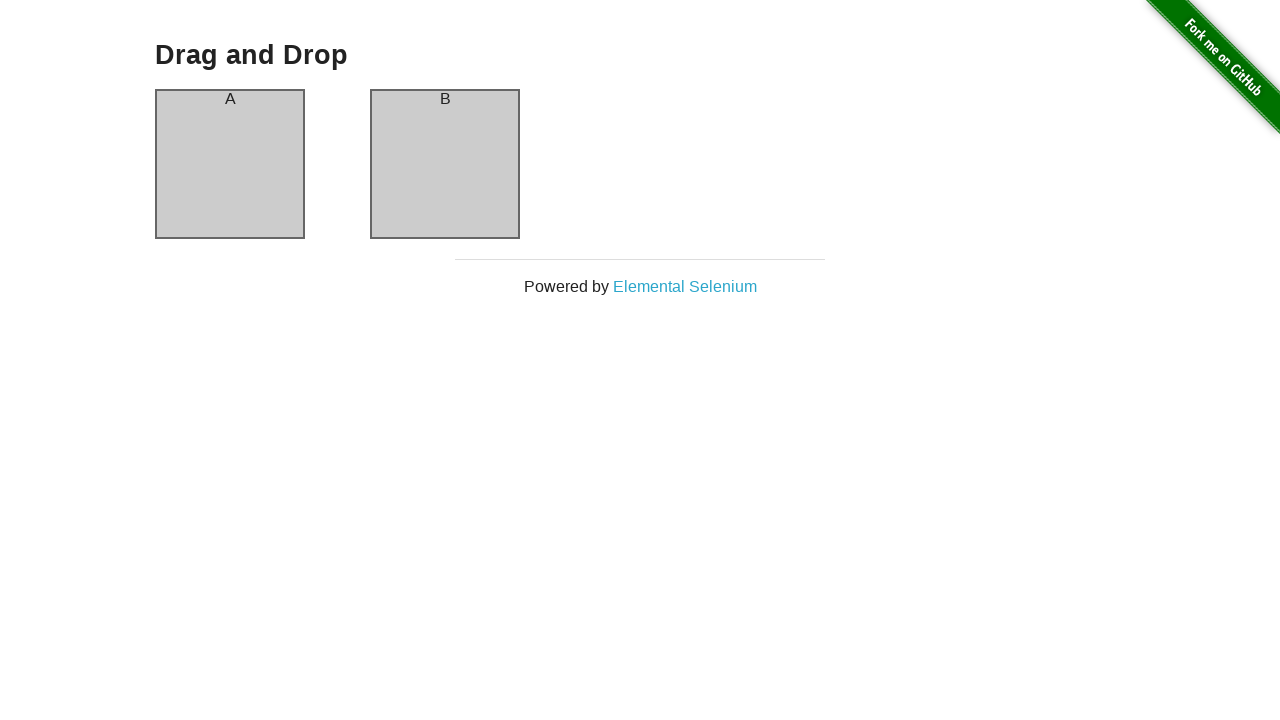

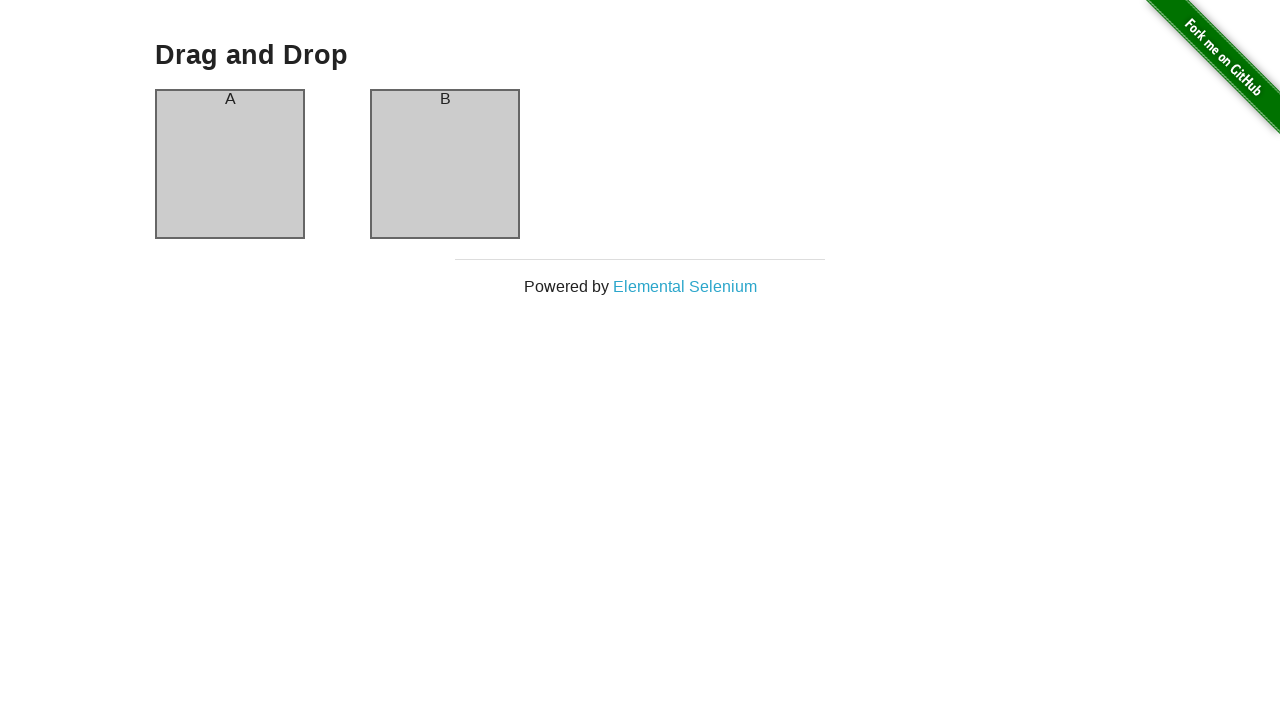